Tests mouse interaction functionality by performing double-click and right-click actions on designated buttons

Starting URL: https://demoqa.com/buttons

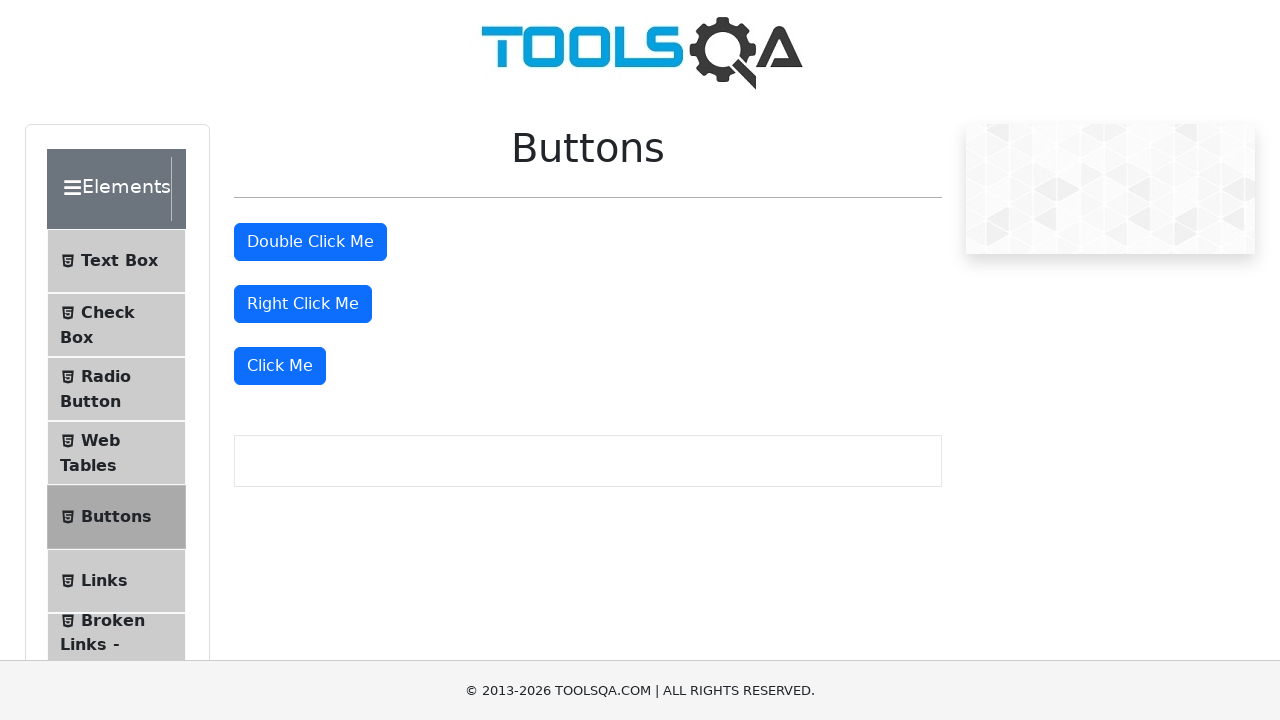

Located the double-click button element
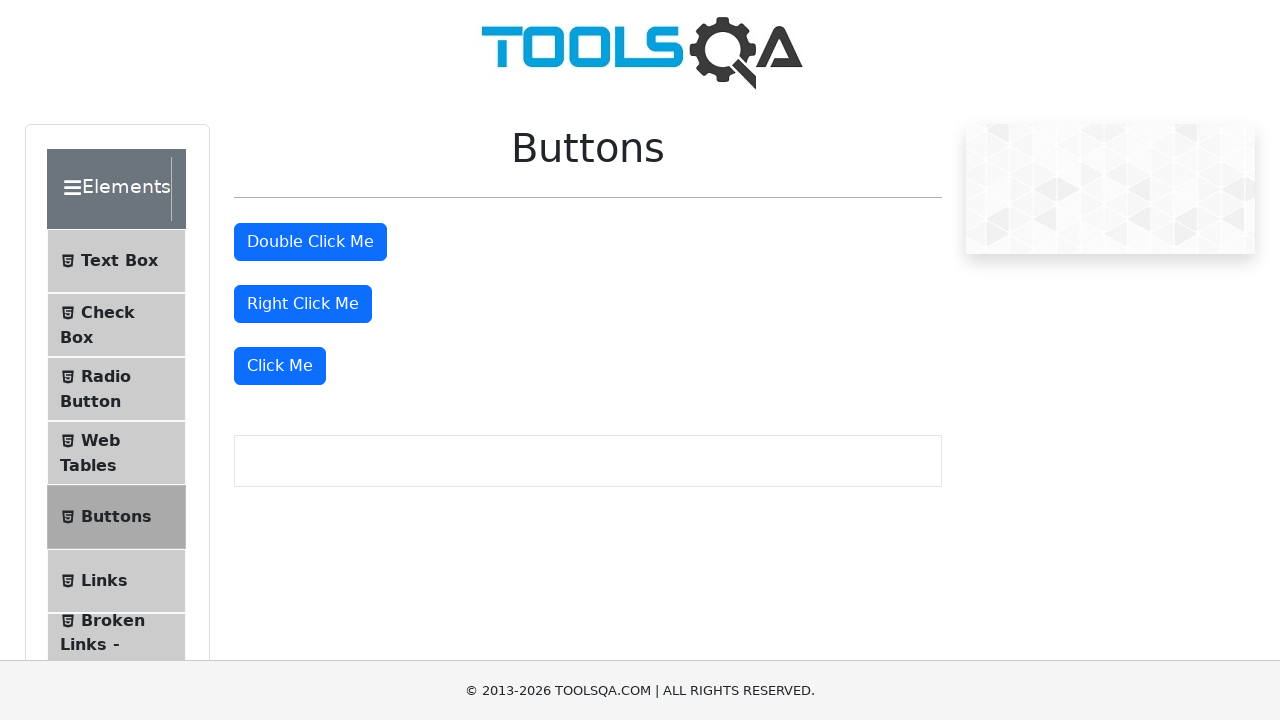

Performed double-click action on the double-click button at (310, 242) on xpath=//button[@id='doubleClickBtn']
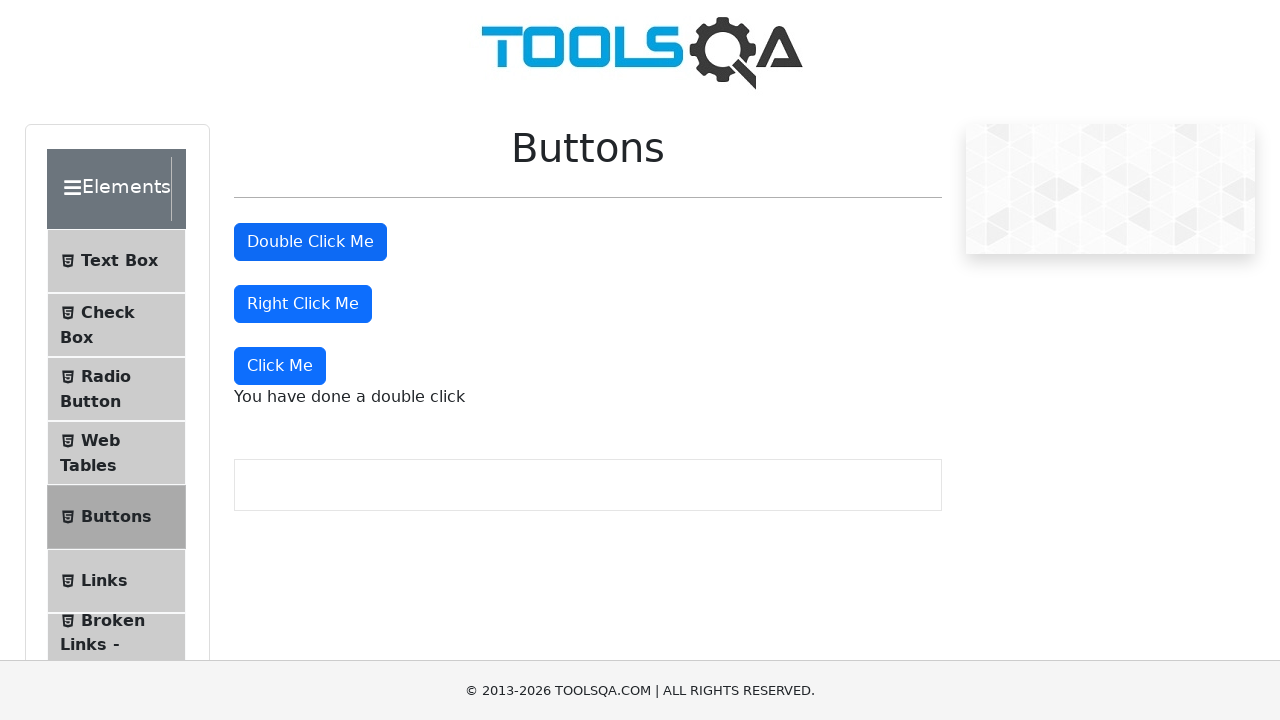

Located the right-click button element
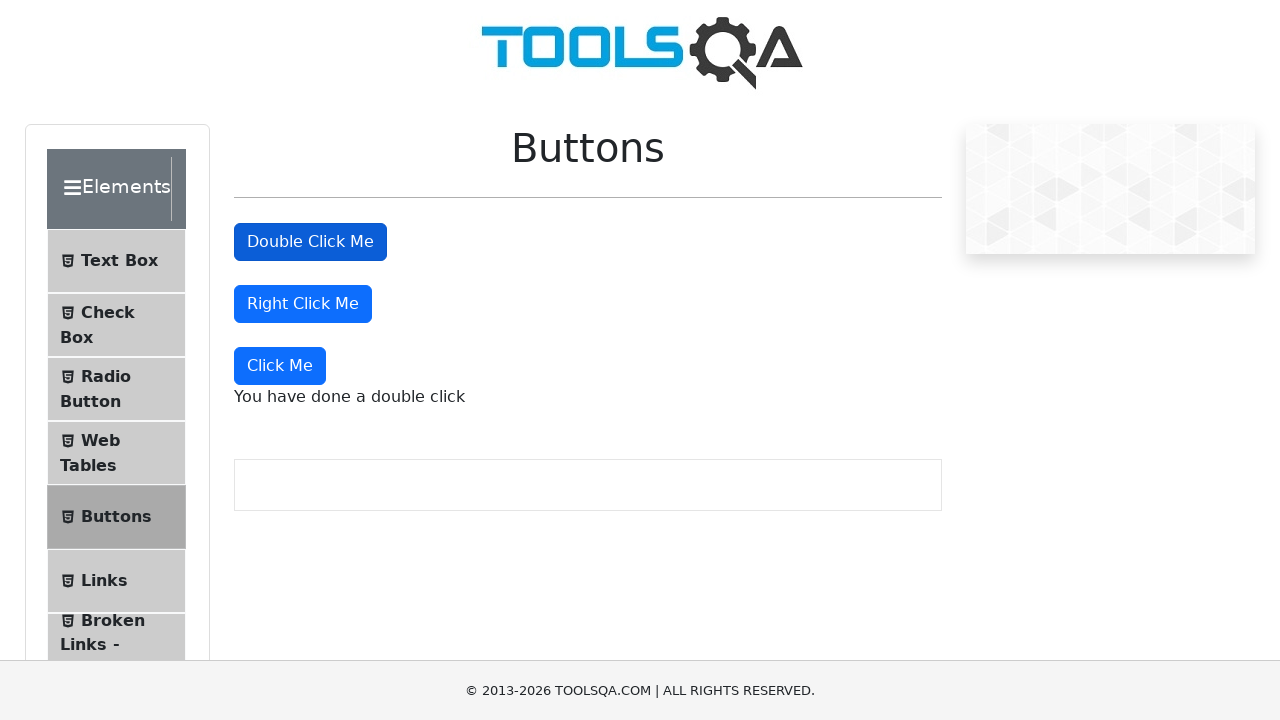

Performed right-click action on the right-click button at (303, 304) on #rightClickBtn
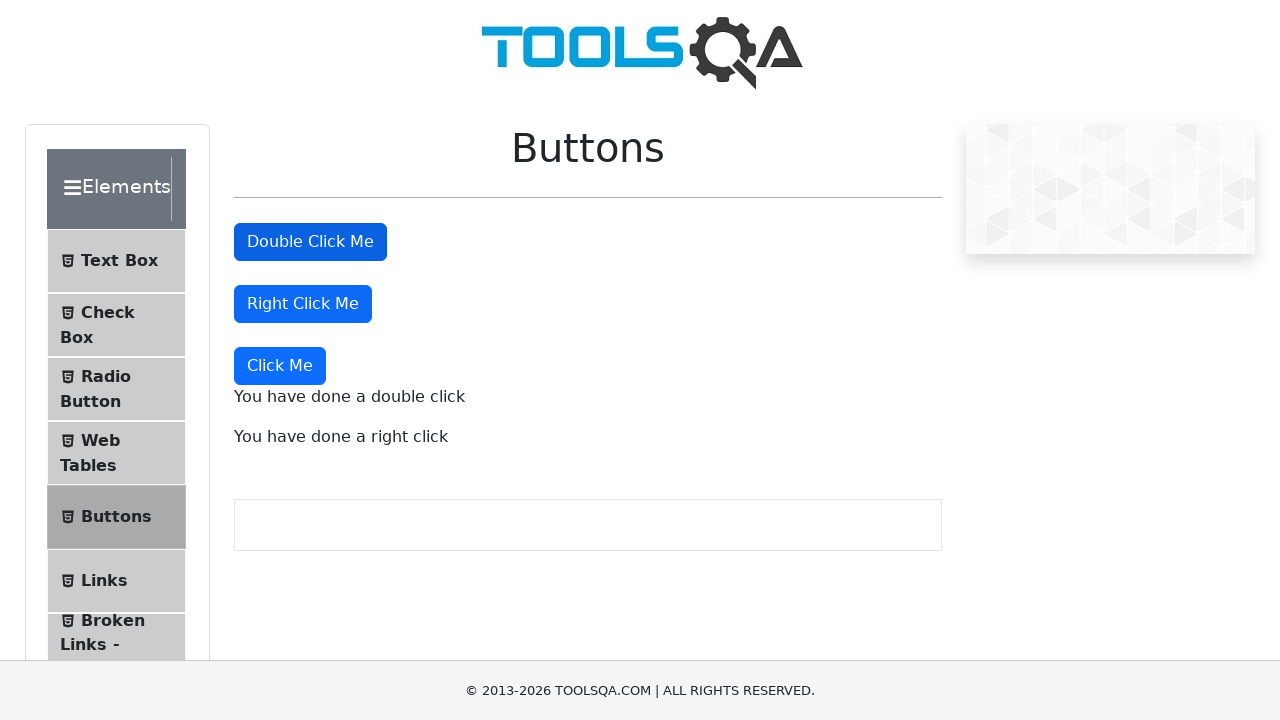

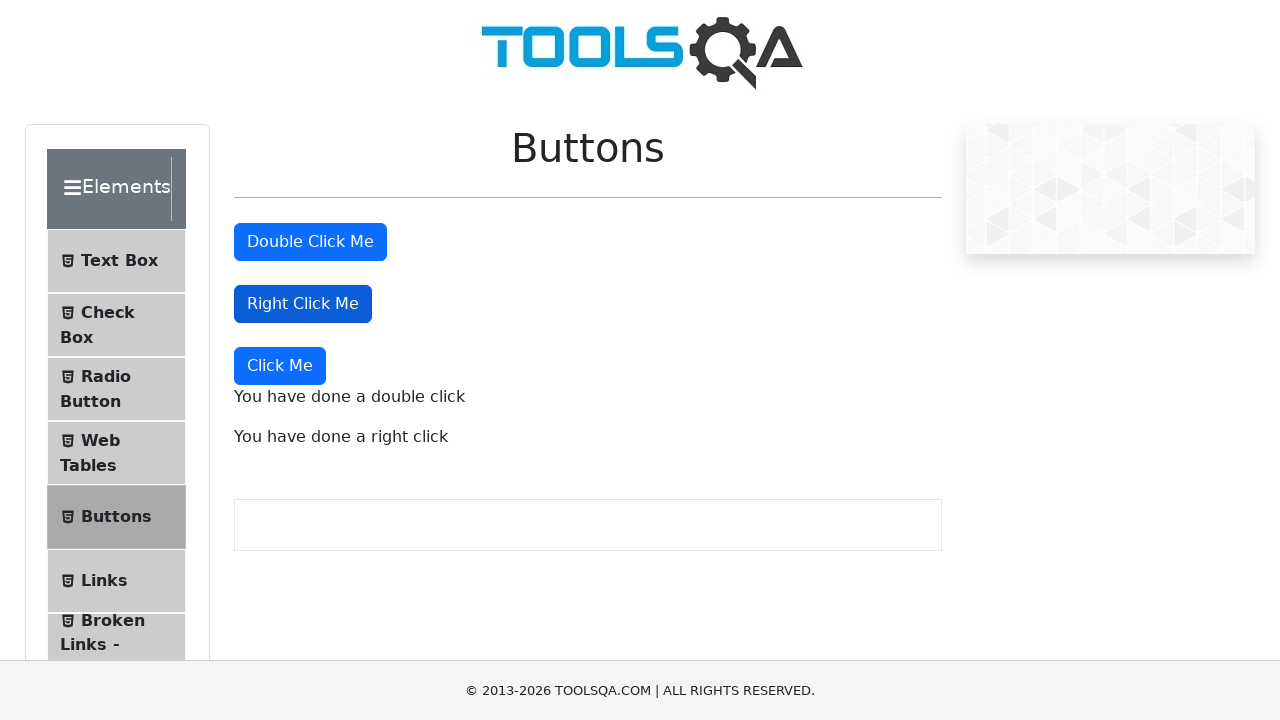